Tests small modal dialog by opening the Modal Dialogs section and clicking the Small modal button

Starting URL: https://demoqa.com

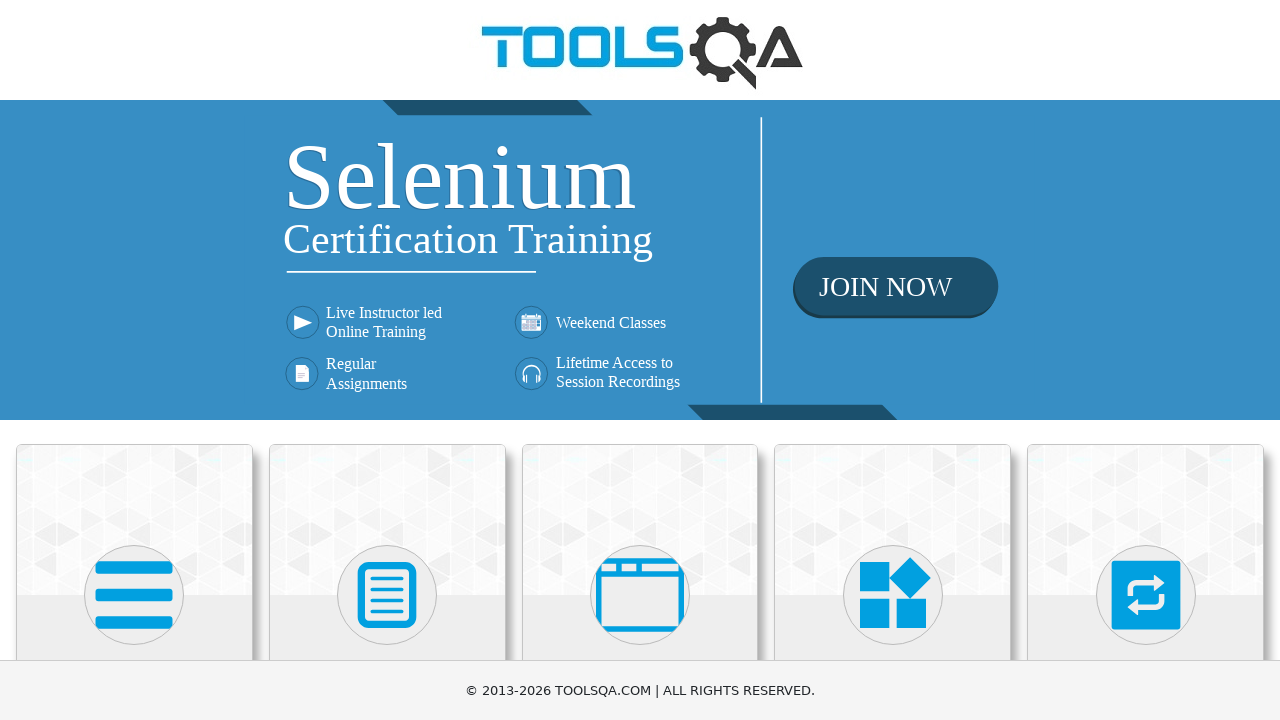

Clicked on Alerts, Frame & Windows section at (640, 360) on xpath=//h5[text()='Alerts, Frame & Windows']
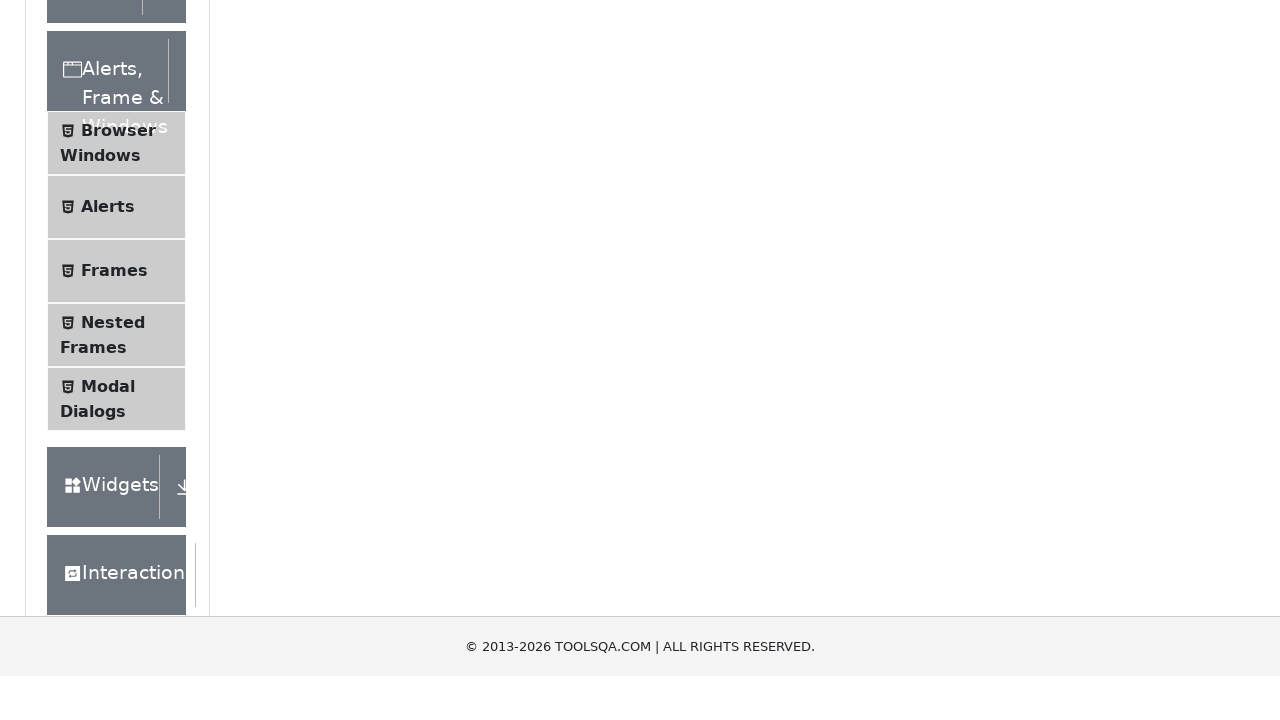

Scrolled down the page by 400 pixels
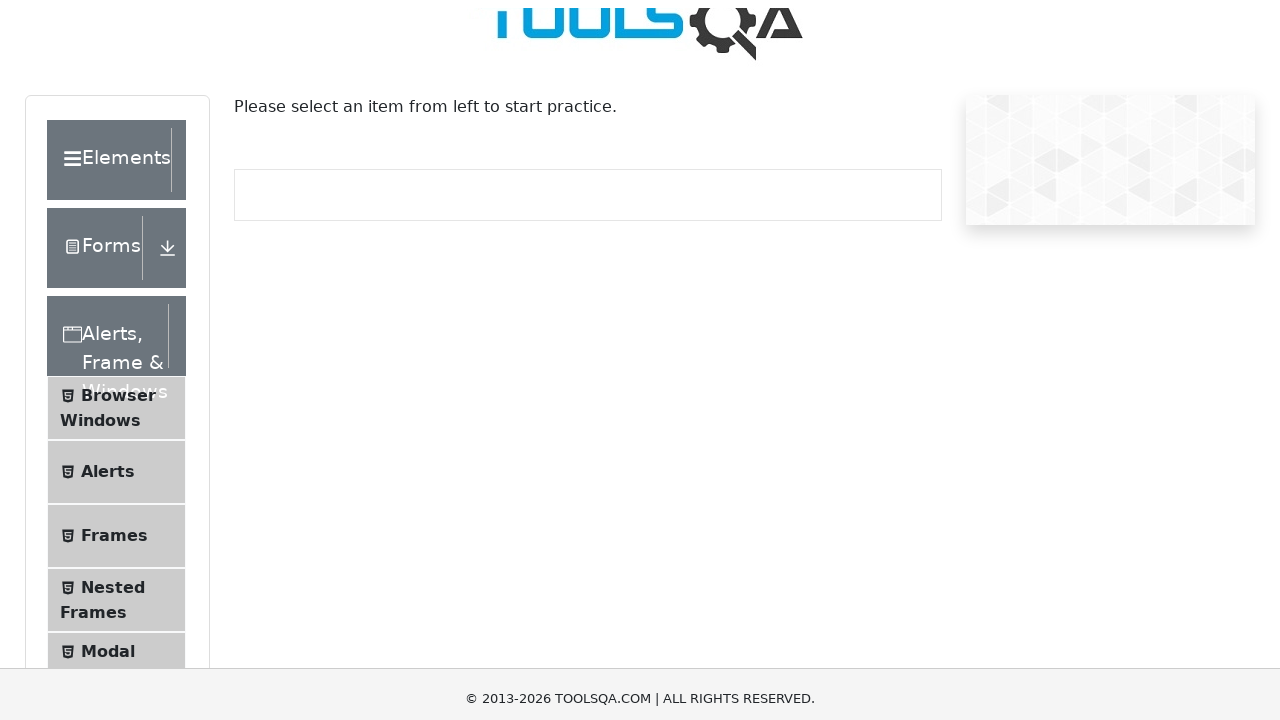

Clicked on Modal Dialogs menu item at (108, 286) on xpath=//span[text()='Modal Dialogs']
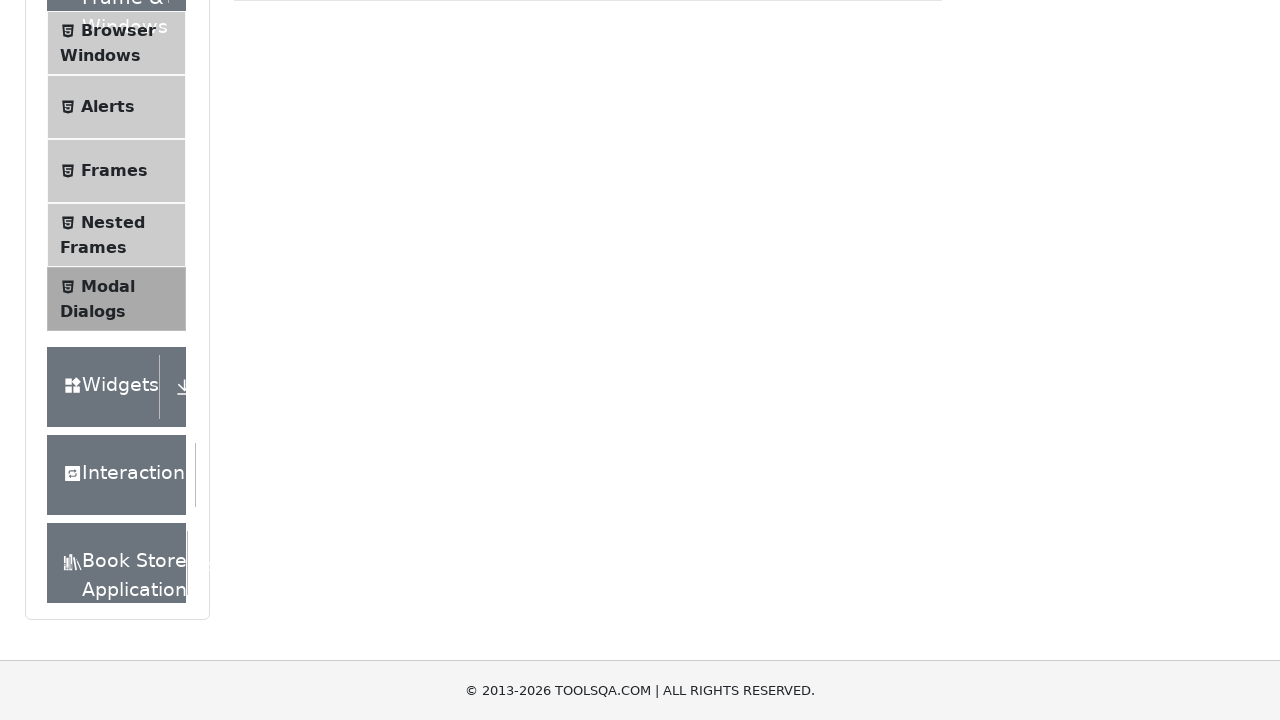

Clicked Small modal button at (296, 274) on xpath=//button[text()='Small modal']
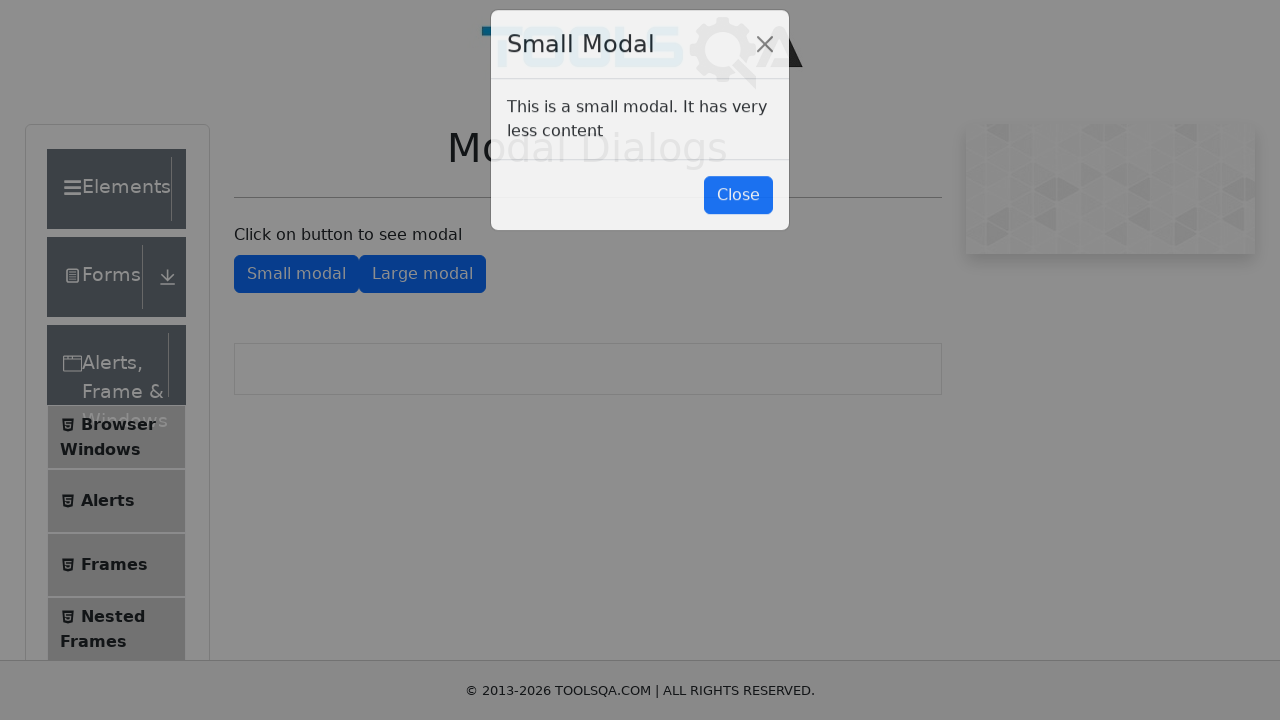

Small modal dialog appeared
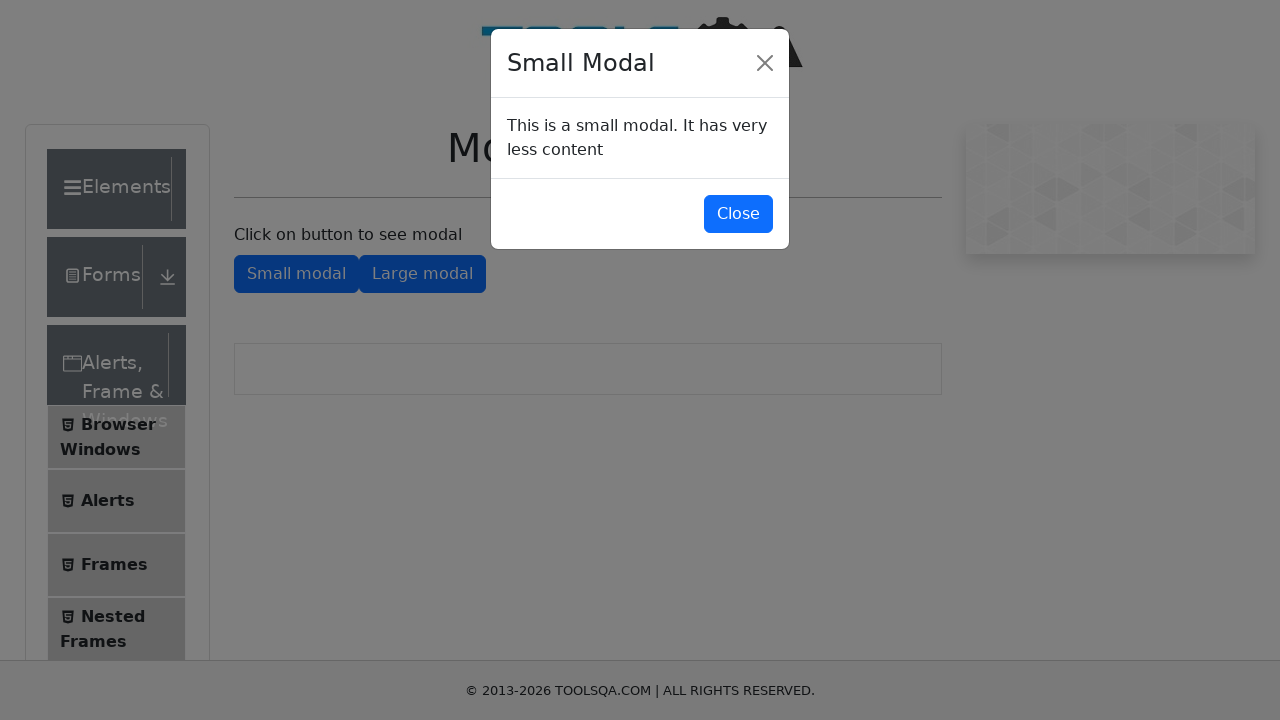

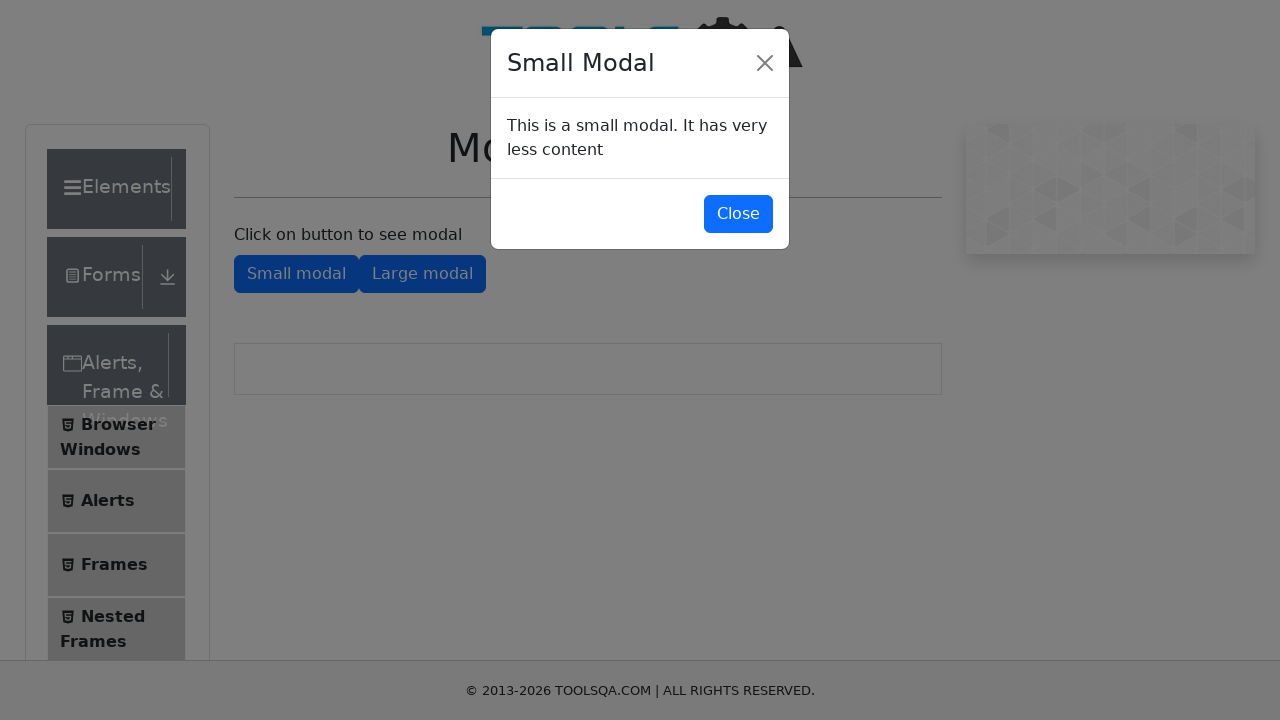